Tests a text box form by filling in username, email, and address fields, then submitting and verifying the output displays the entered information

Starting URL: https://demoqa.com/text-box

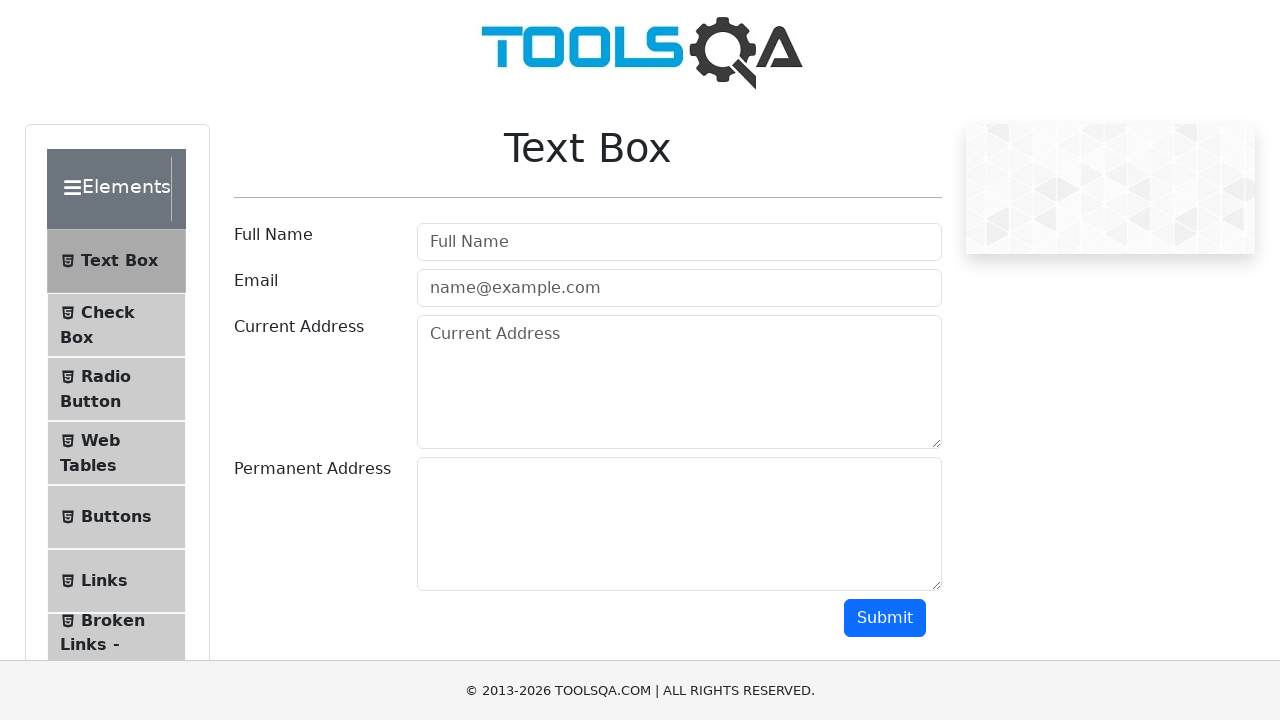

Filled username field with 'Ilya' on //input[@id='userName']
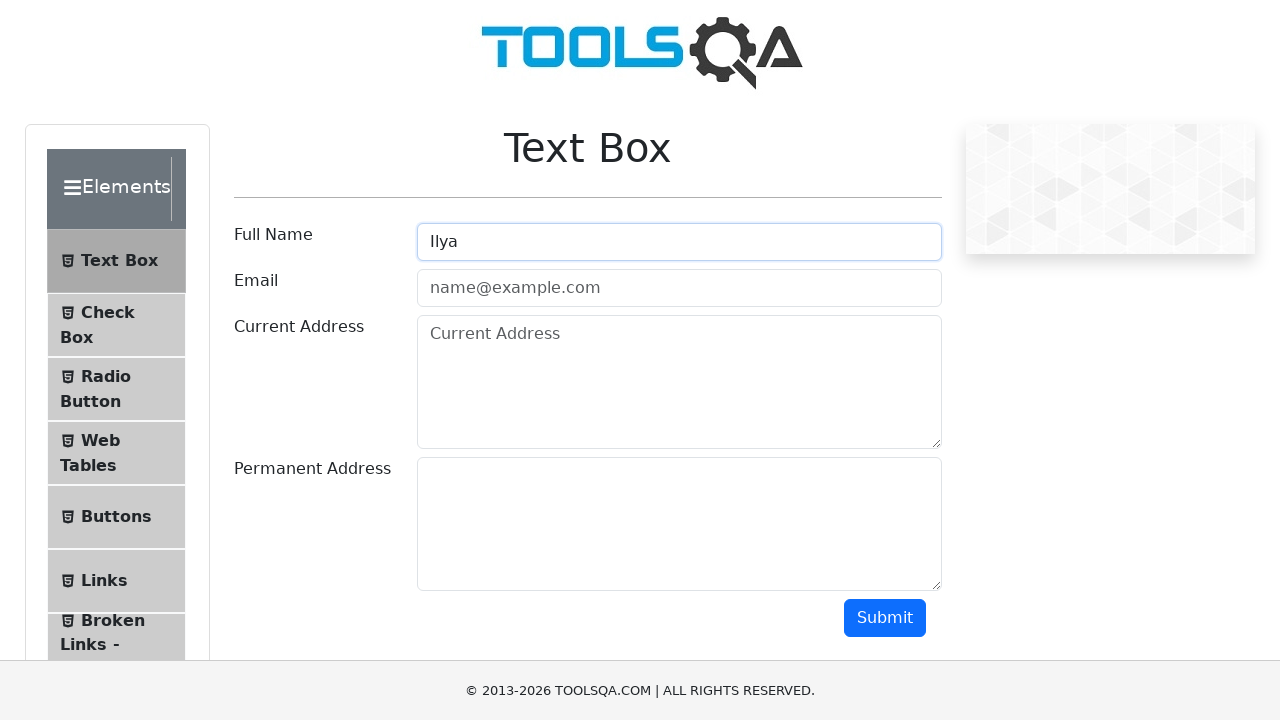

Filled email field with 'ilya@gmail.com' on //input[@id='userEmail']
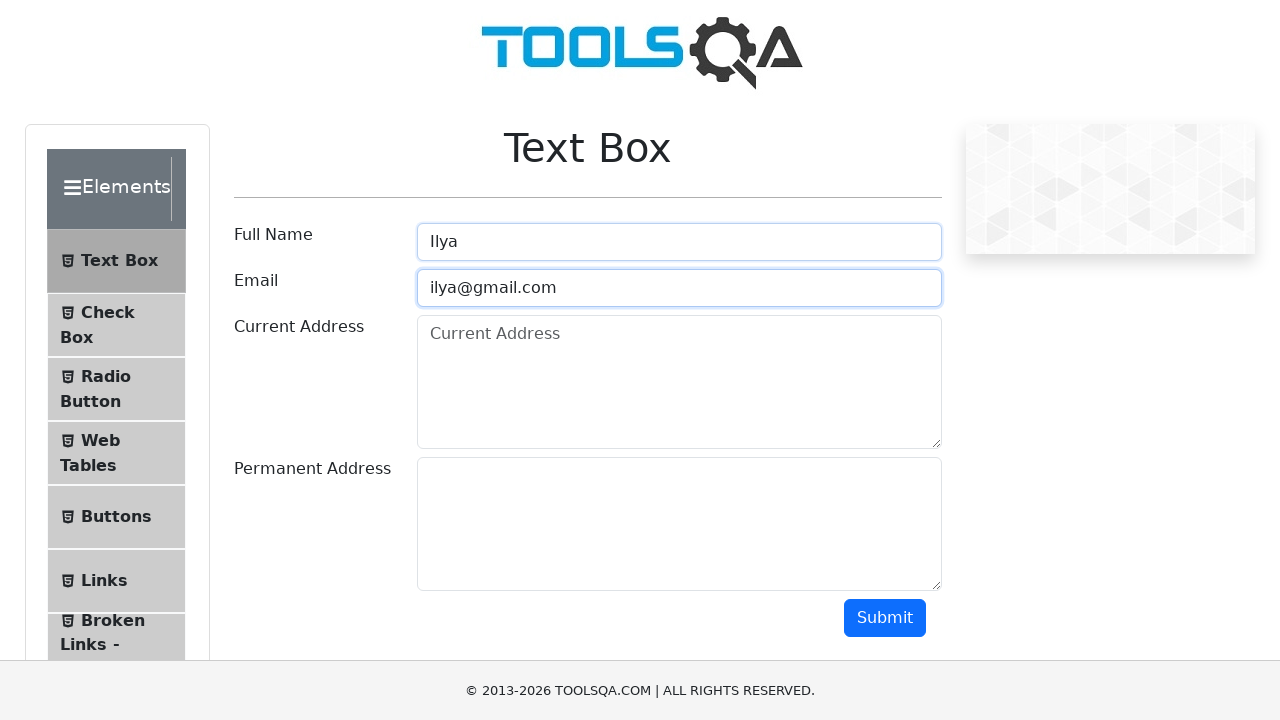

Filled current address field with 'sovetska17' on //textarea[@id='currentAddress']
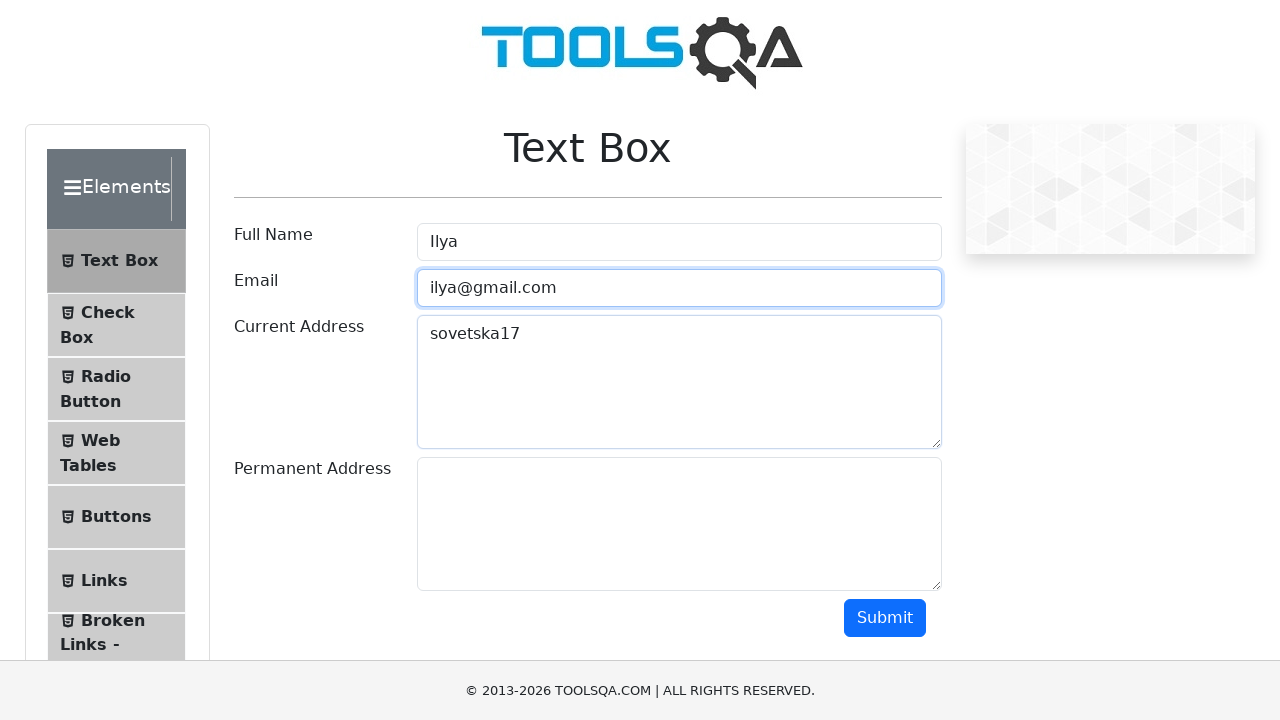

Clicked submit button to submit form at (885, 618) on xpath=//button[@id='submit']
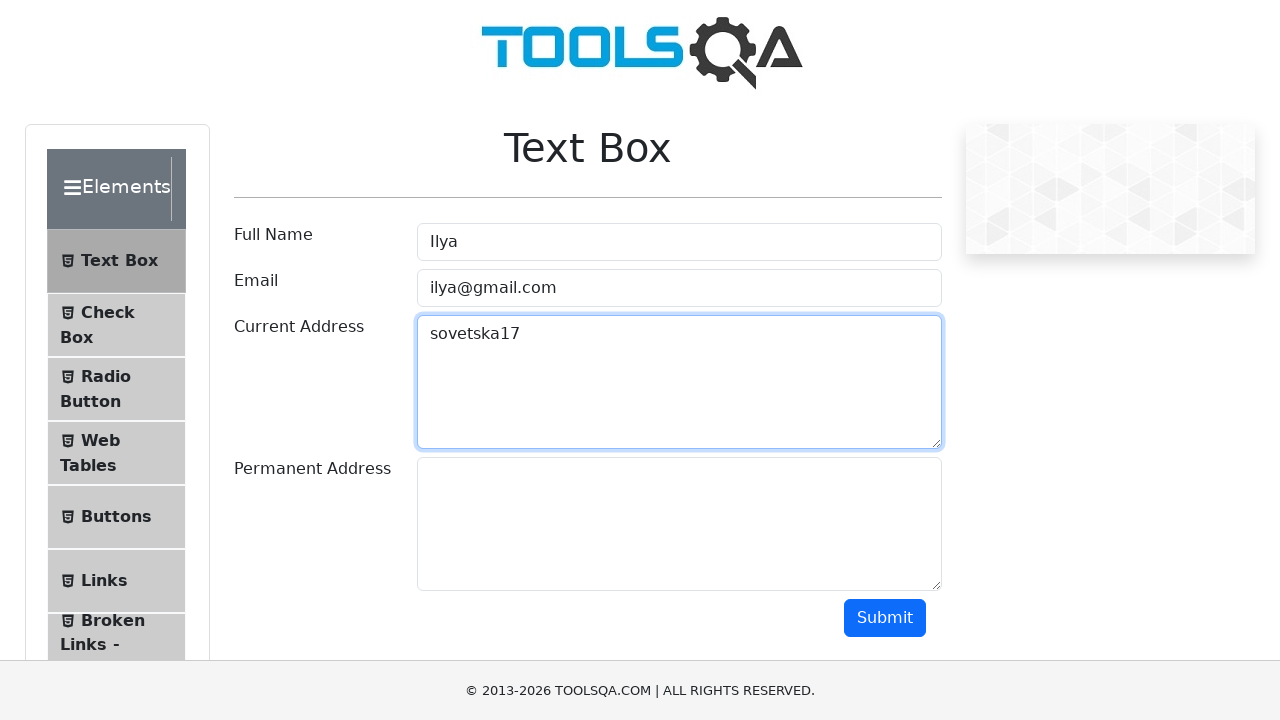

Output section became visible with submitted data
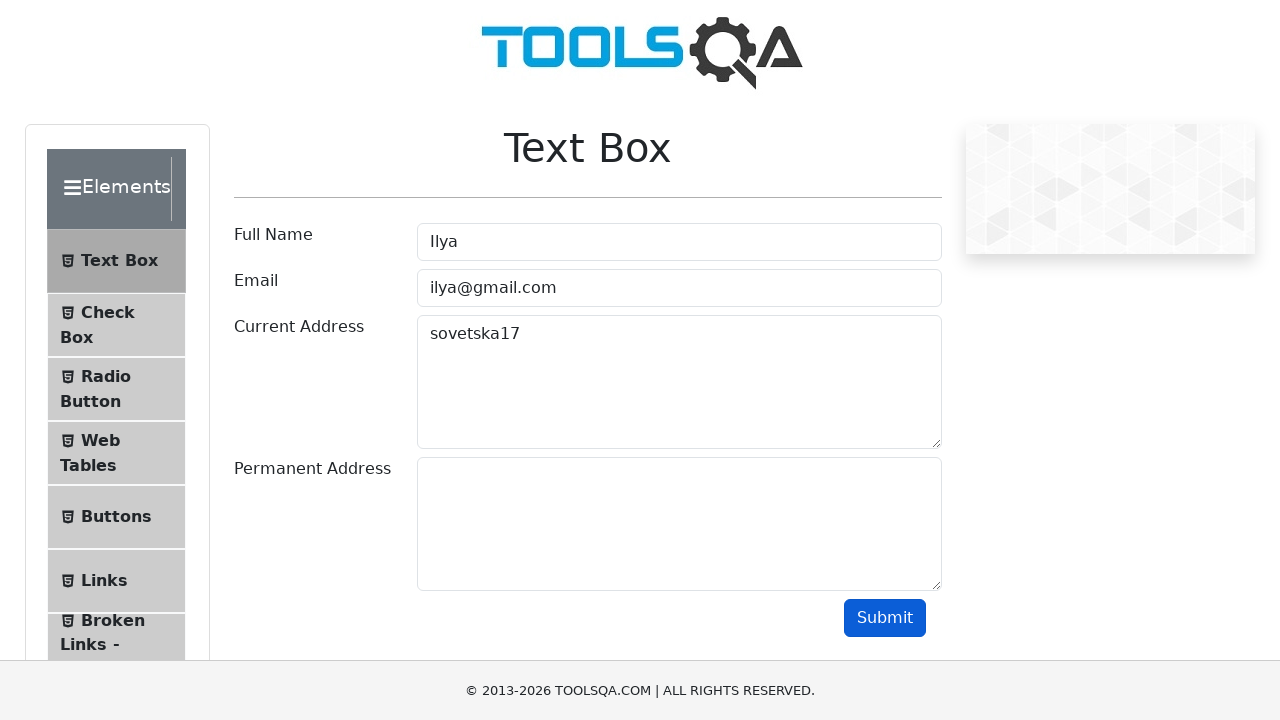

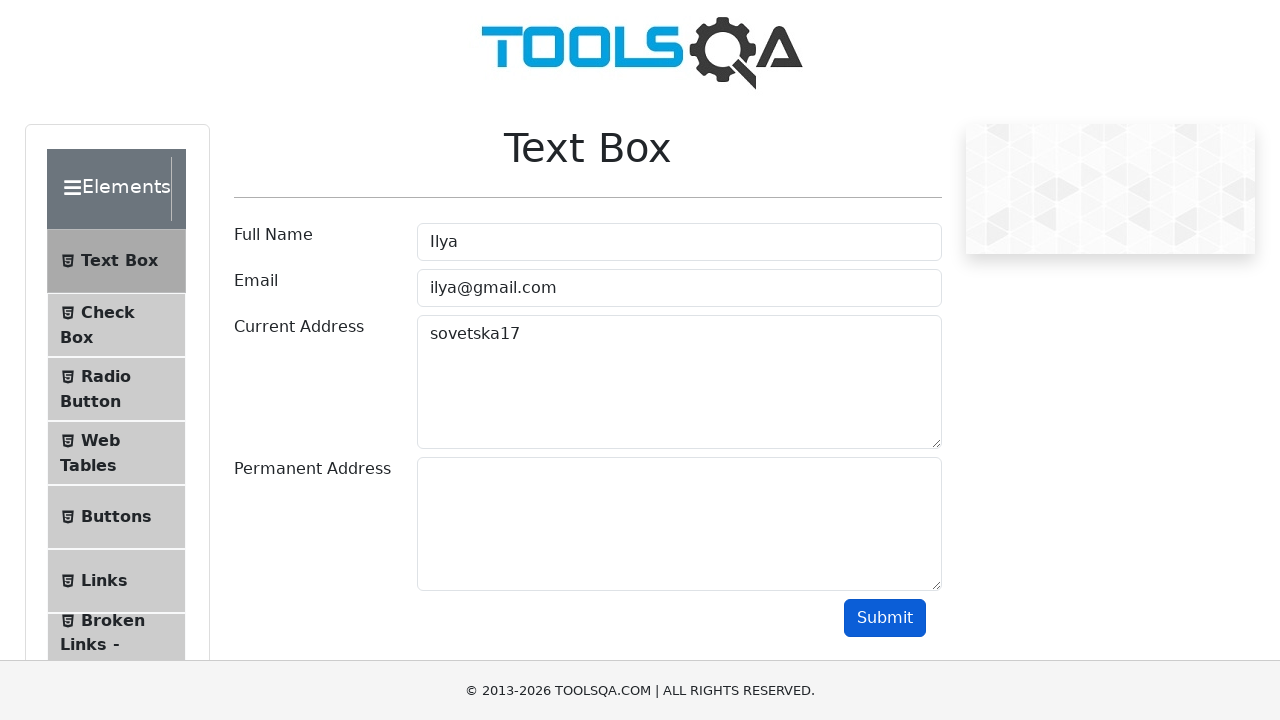